Tests navigation to Python talks/podcast section and verifies podcast description is displayed

Starting URL: https://www.python.org/

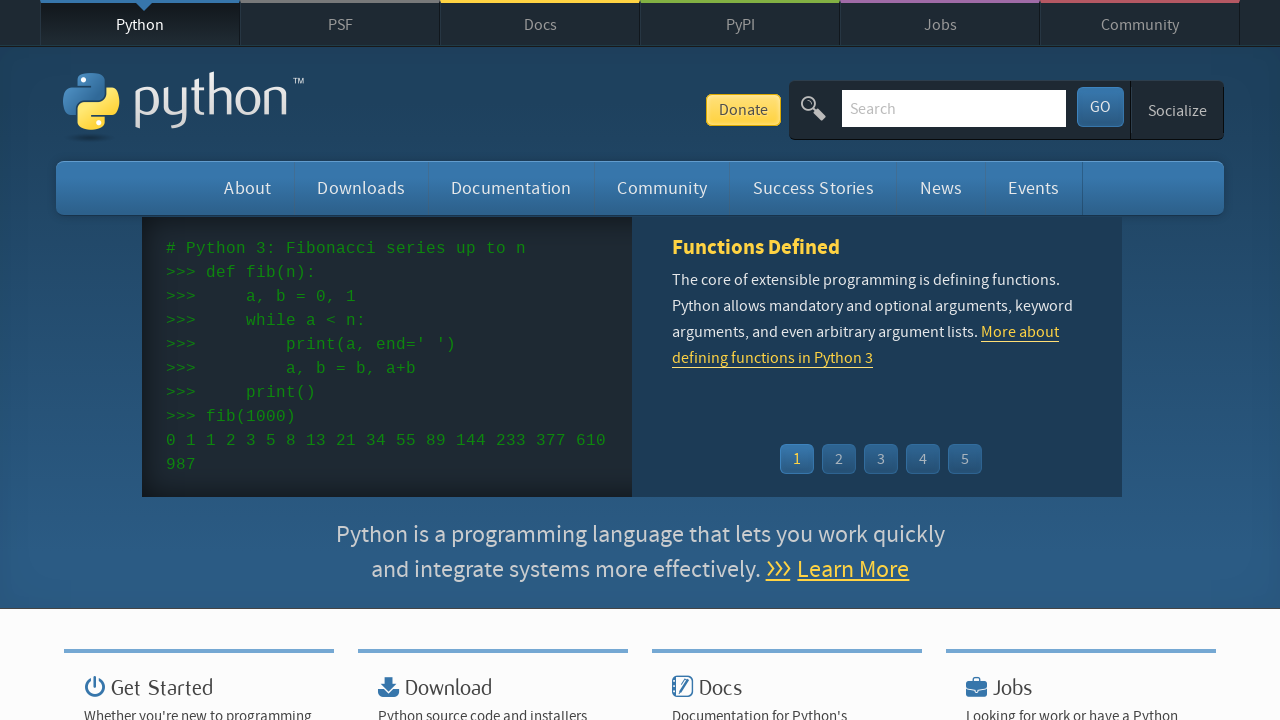

Clicked on talks/podcast navigation link at (542, 360) on #container > li:nth-child(3) > ul > li:nth-child(2) > a
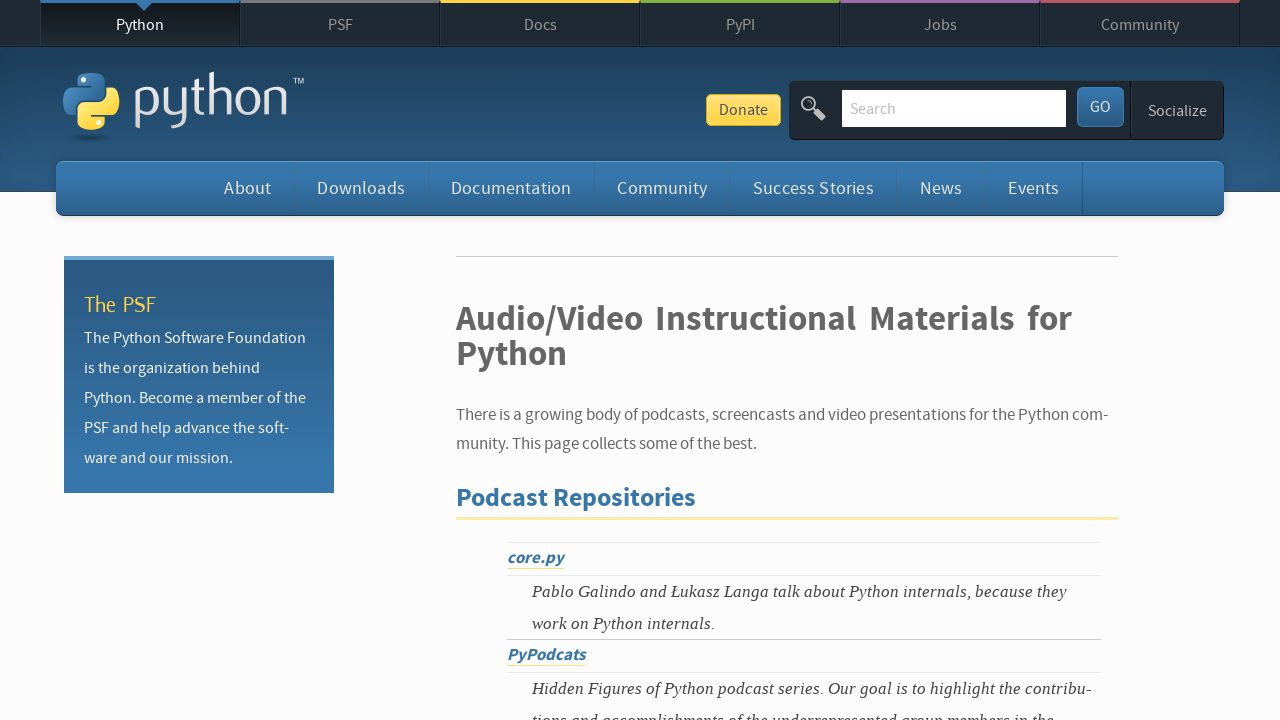

Podcast description element is now visible
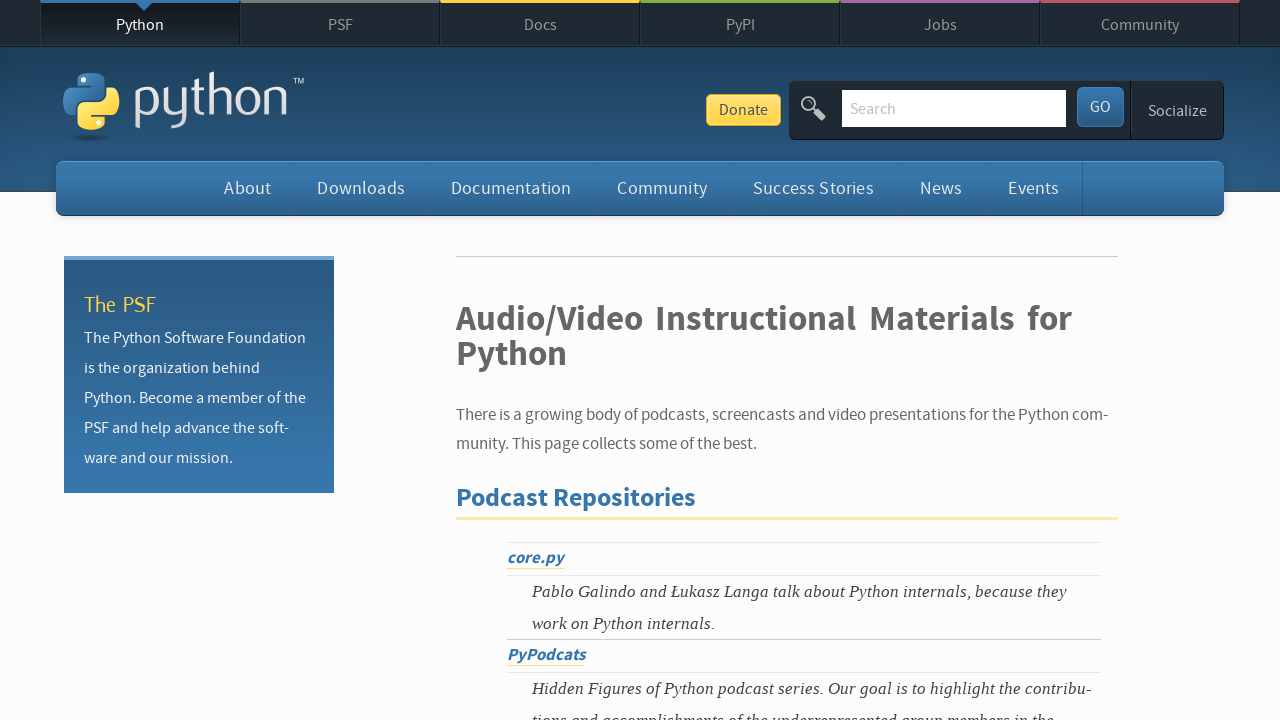

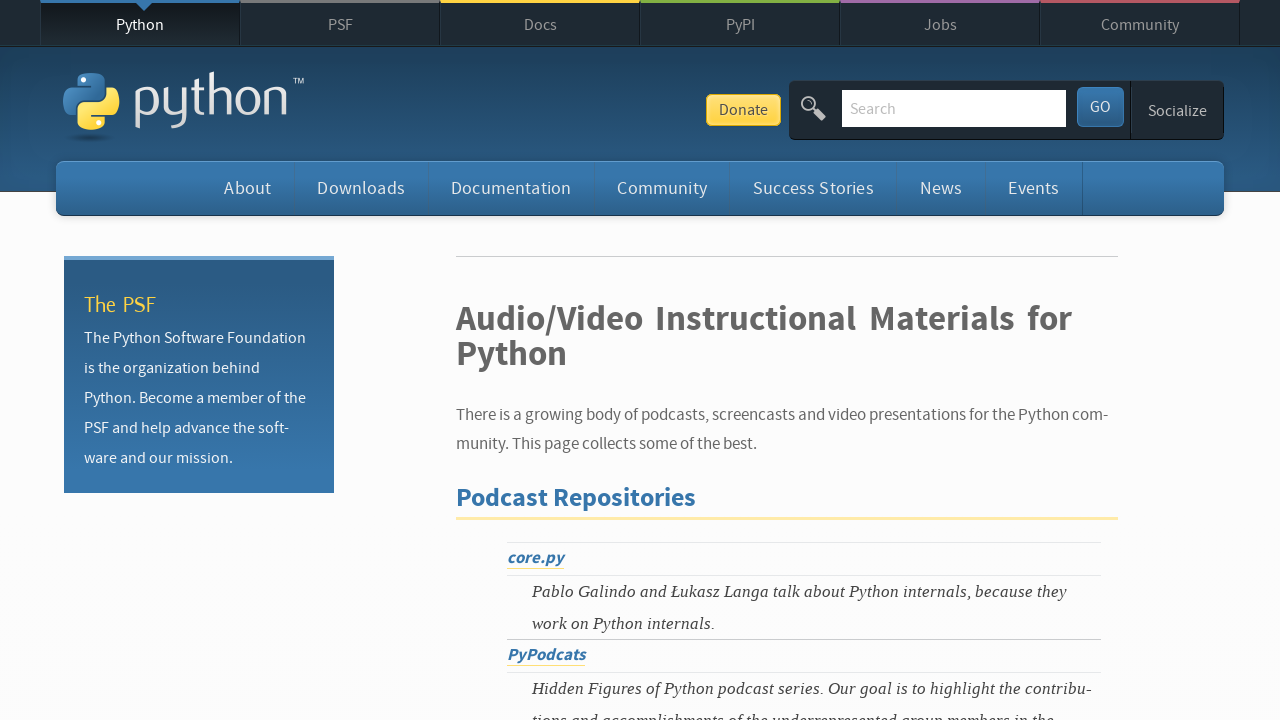